Tests the add-to-cart functionality on a demo e-commerce site by clicking "Add to cart" on a product and verifying the product appears in the cart with the correct name.

Starting URL: https://bstackdemo.com/

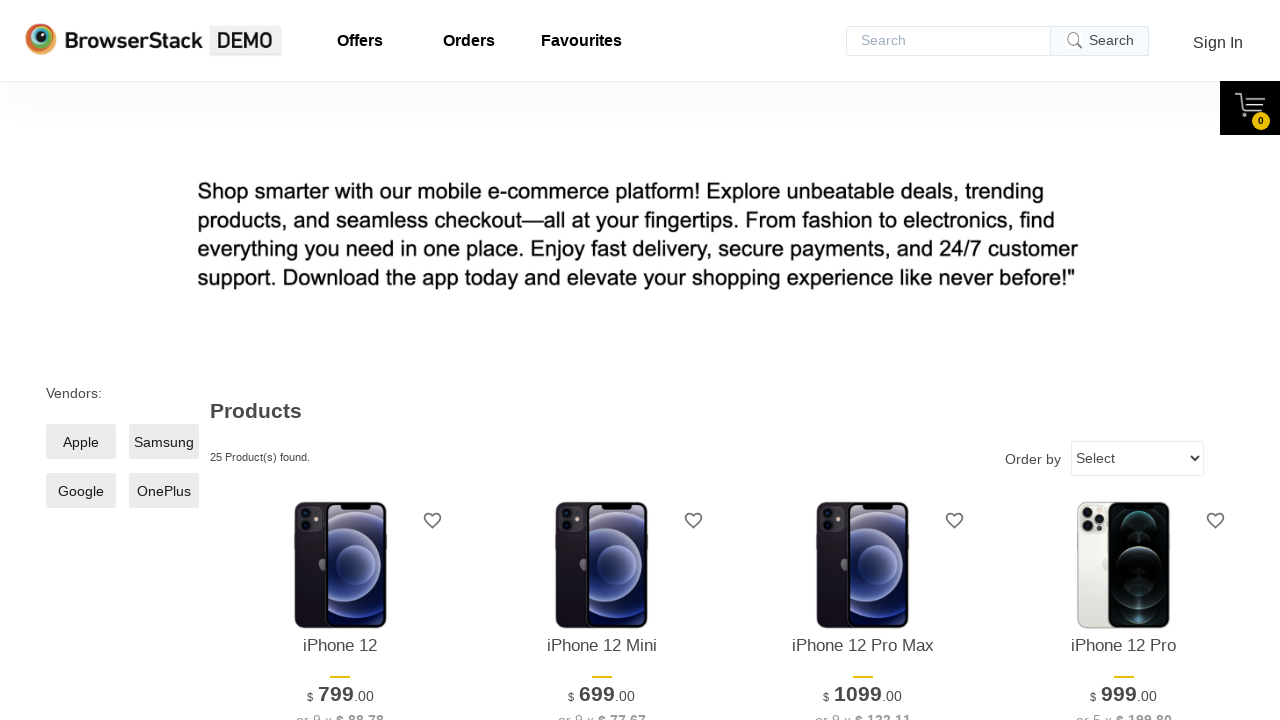

Waited for page to load with StackDemo title
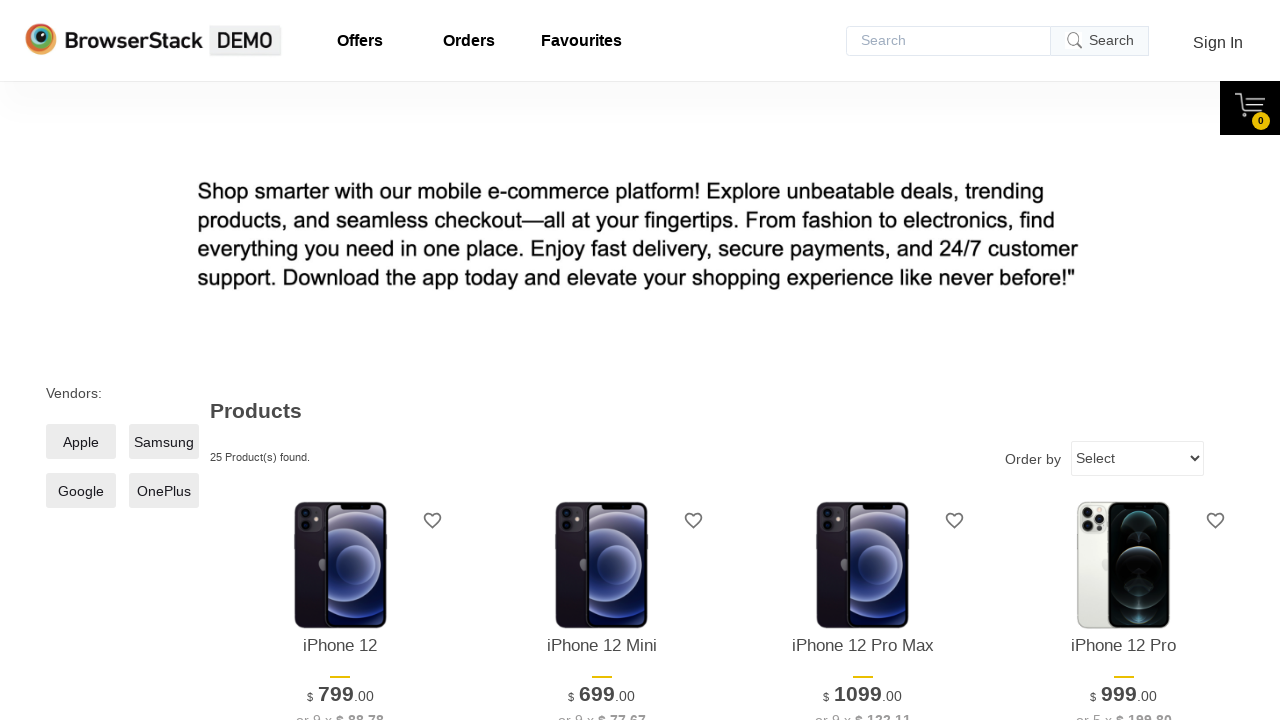

Located first product on page
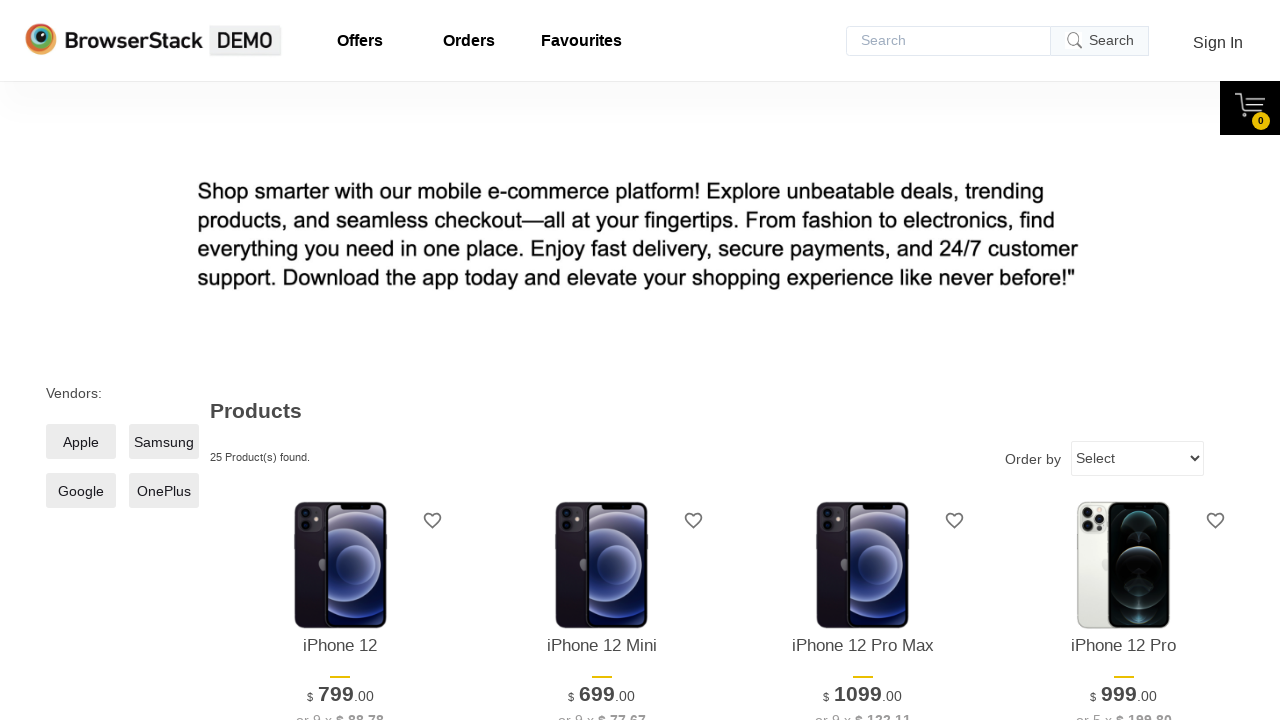

Retrieved product name: iPhone 12
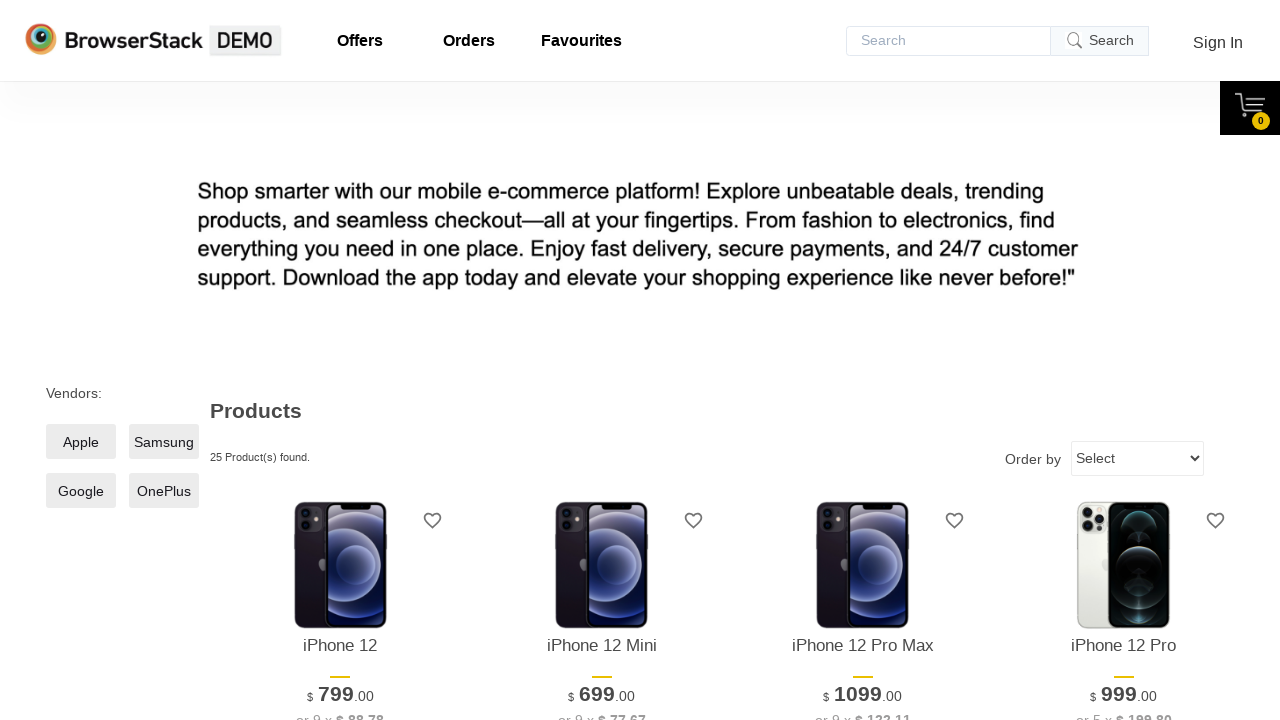

Located 'Add to cart' button for first product
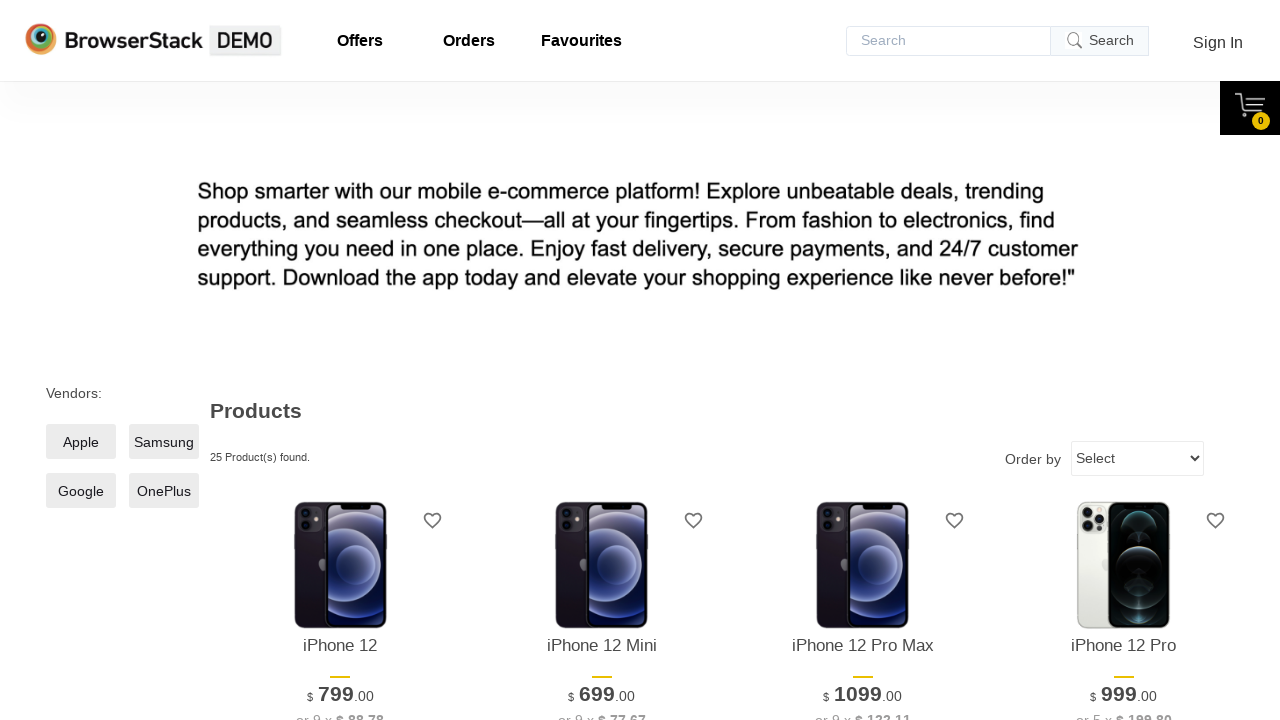

'Add to cart' button is visible and ready
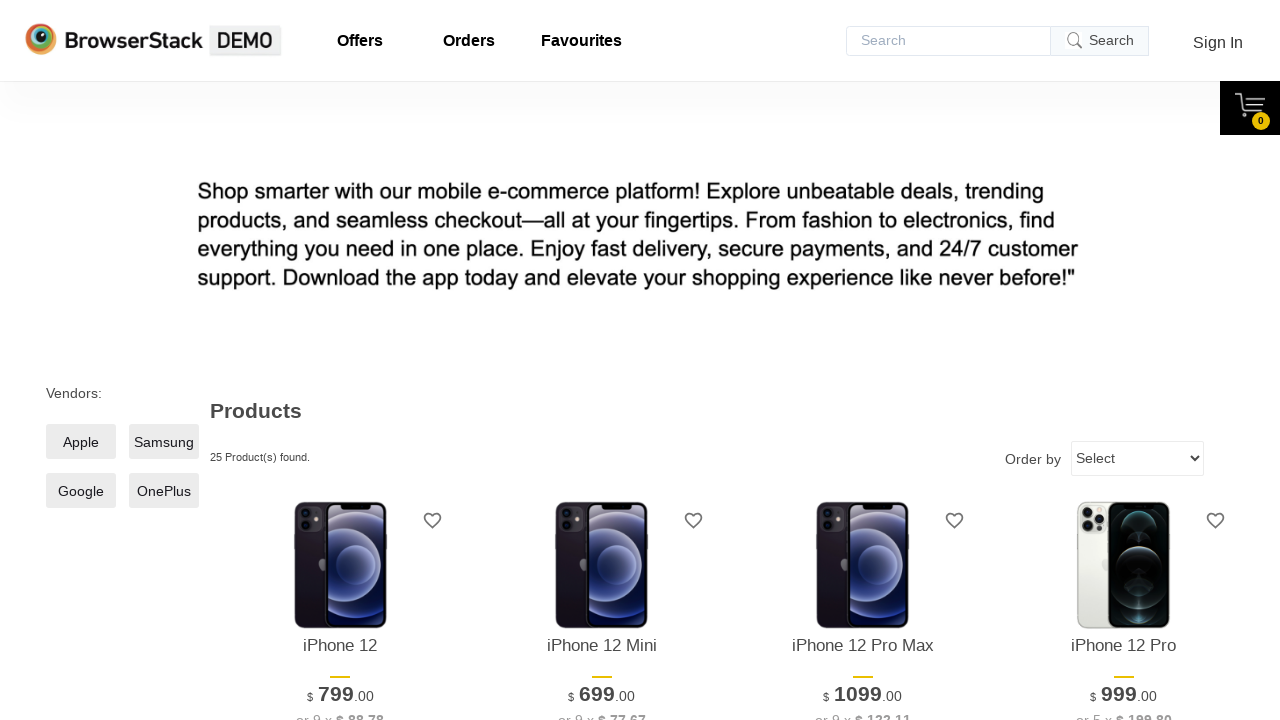

Clicked 'Add to cart' button for first product at (340, 361) on xpath=//*[@id="1"]/div[4]
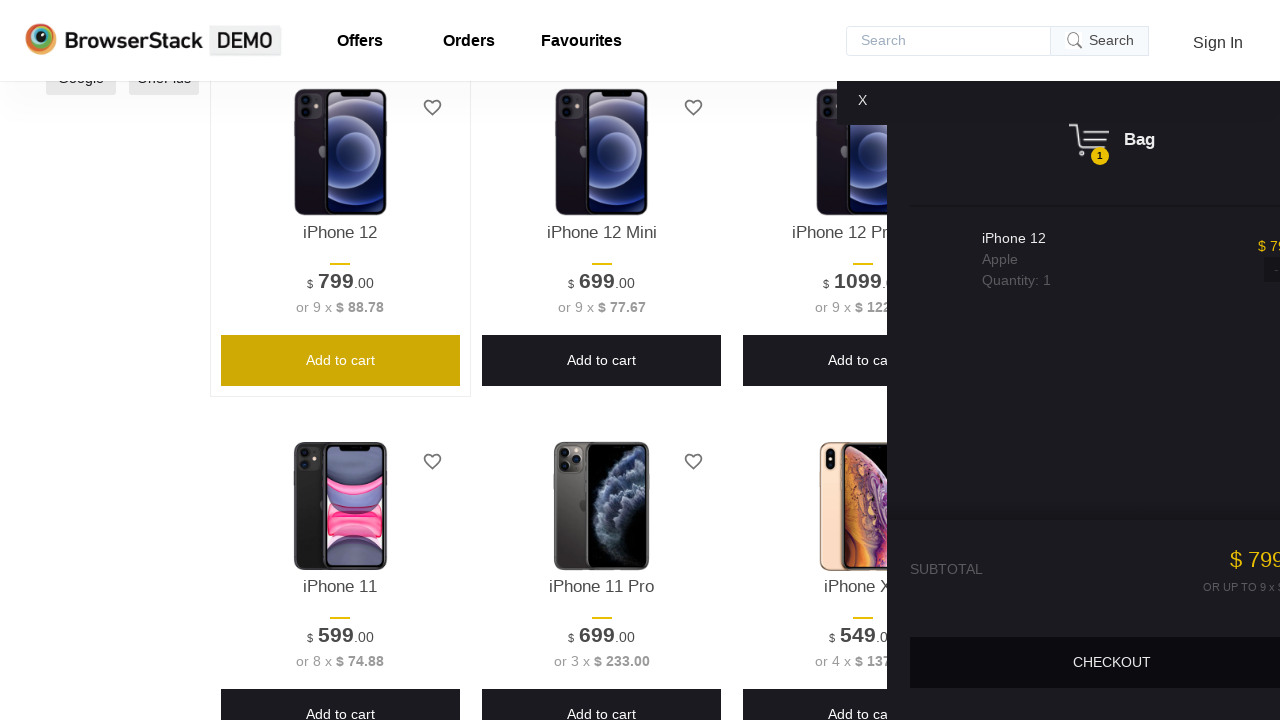

Cart pane displayed after adding product
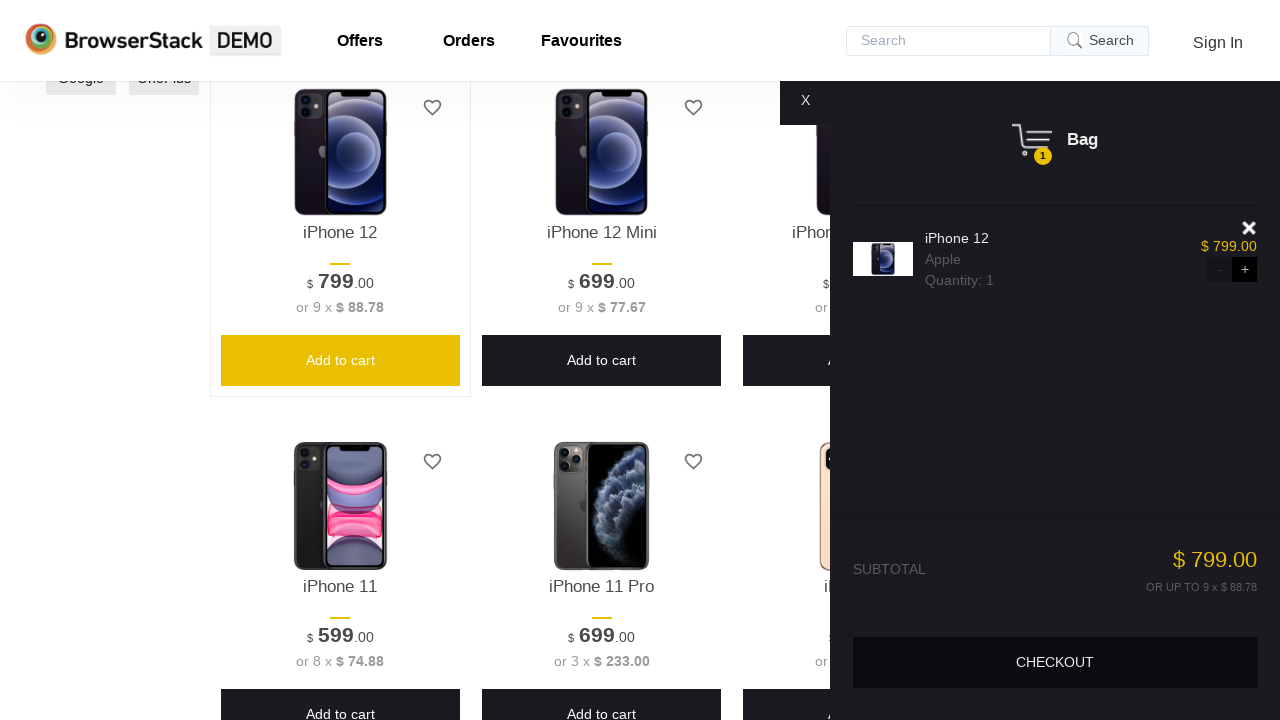

Located product name in cart
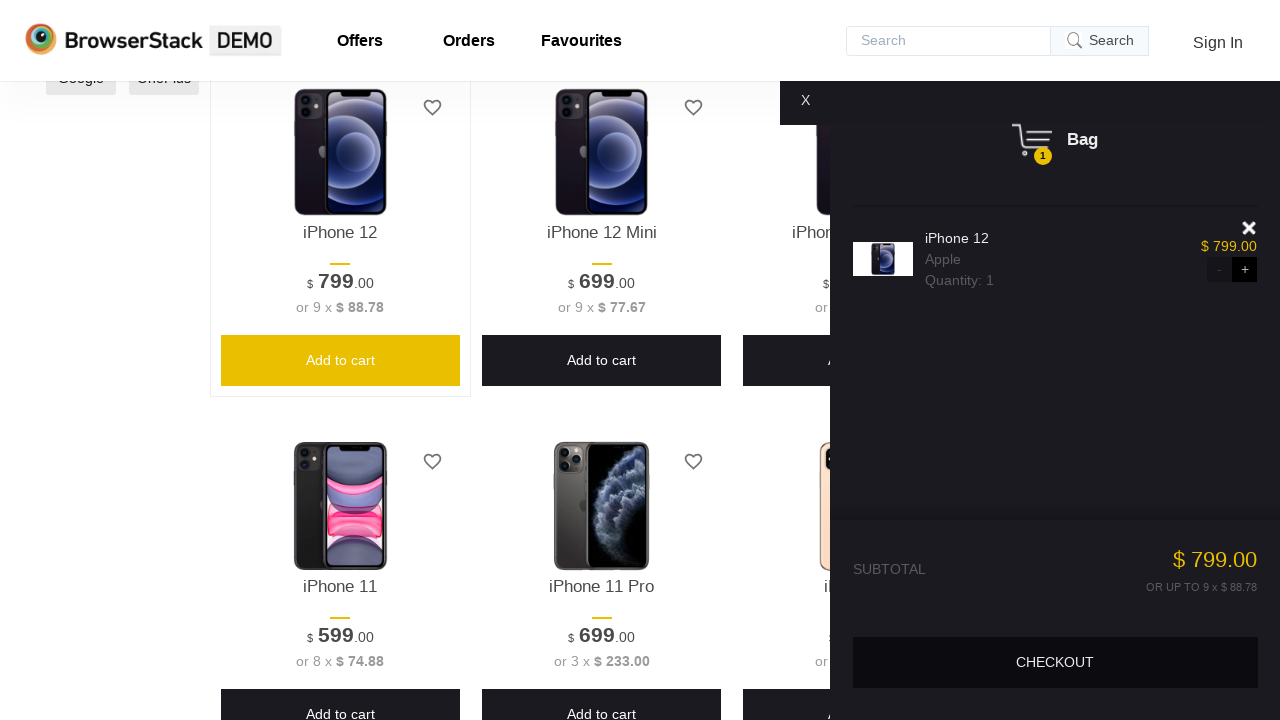

Retrieved product name from cart: iPhone 12
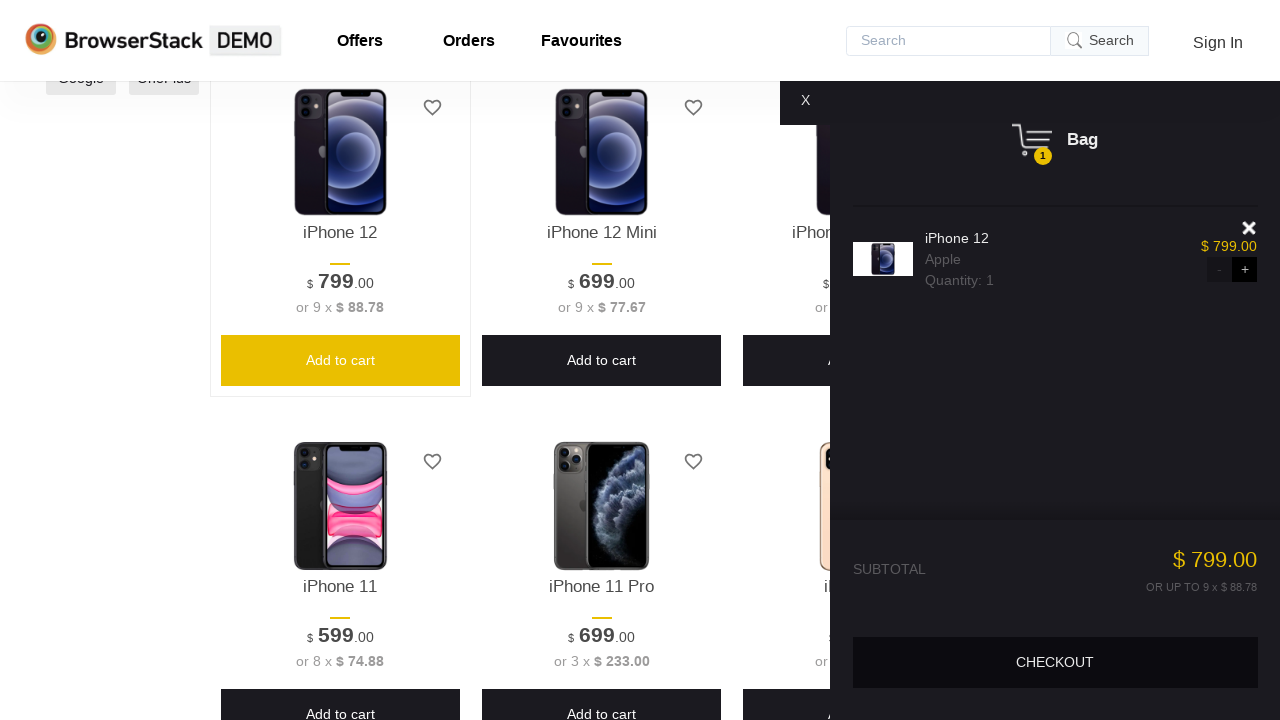

Verified product in cart matches product added: iPhone 12
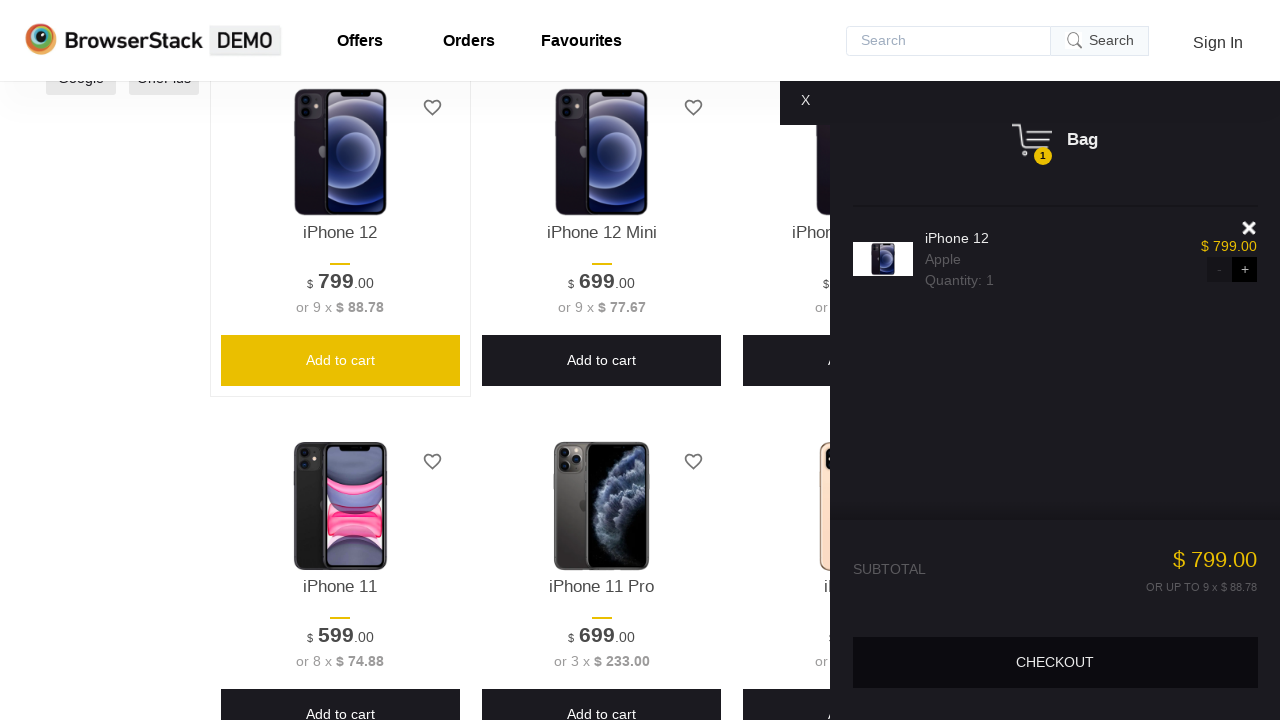

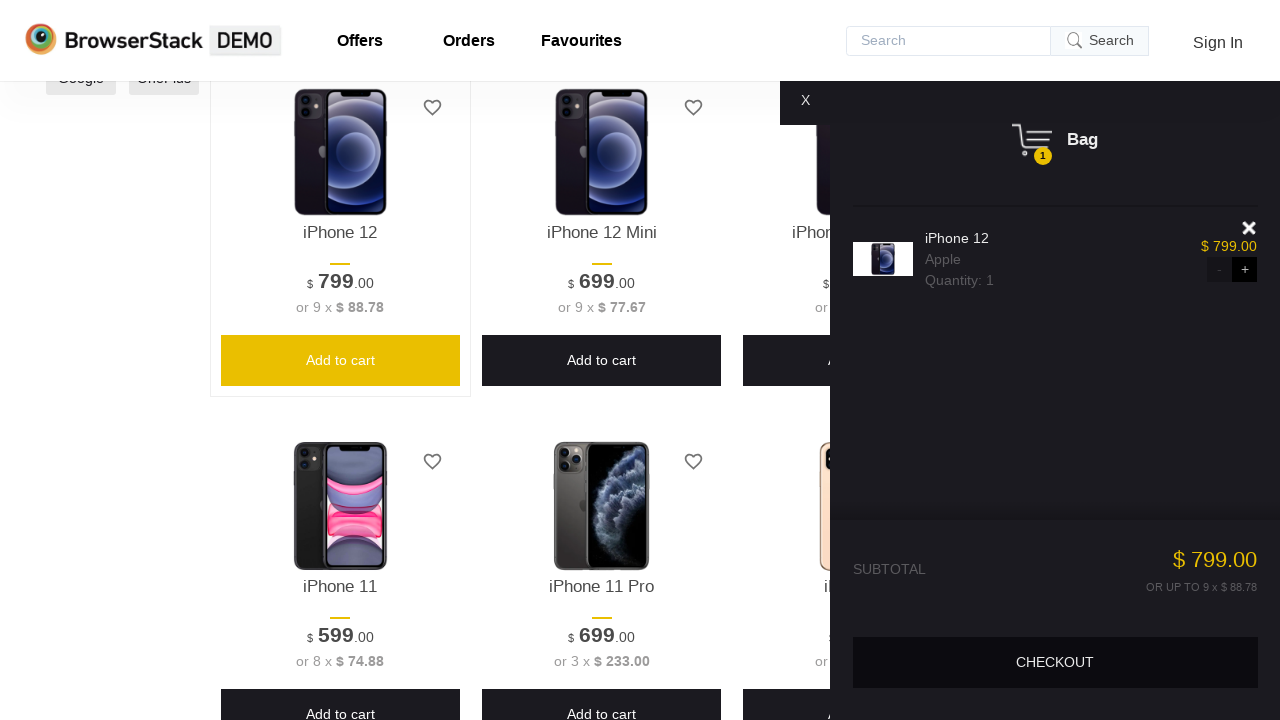